Tests interaction with elements inside nested iframes by clicking on iframe navigation, switching through nested frames, and entering text into an input field

Starting URL: https://demo.automationtesting.in/Frames.html

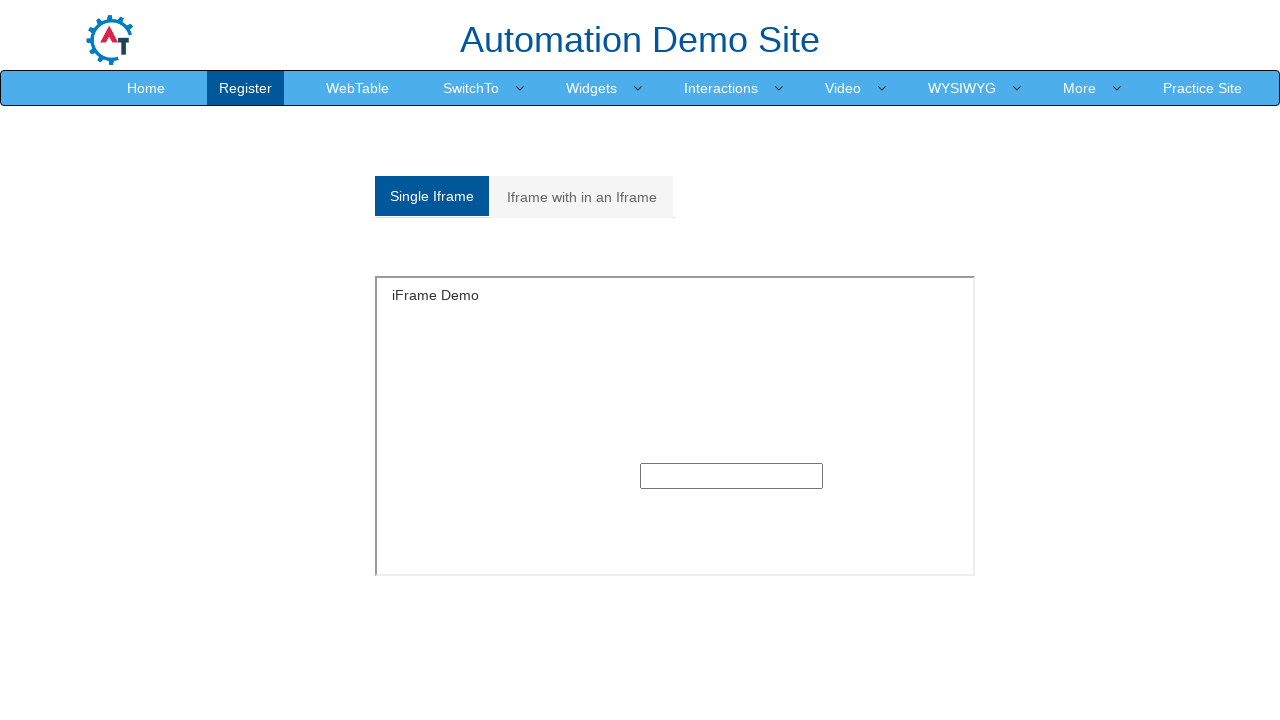

Clicked on 'Iframe with in an Iframe' tab at (582, 197) on xpath=//html/body/section/div[1]/div/div/div/div[1]/div/ul/li[2]/a
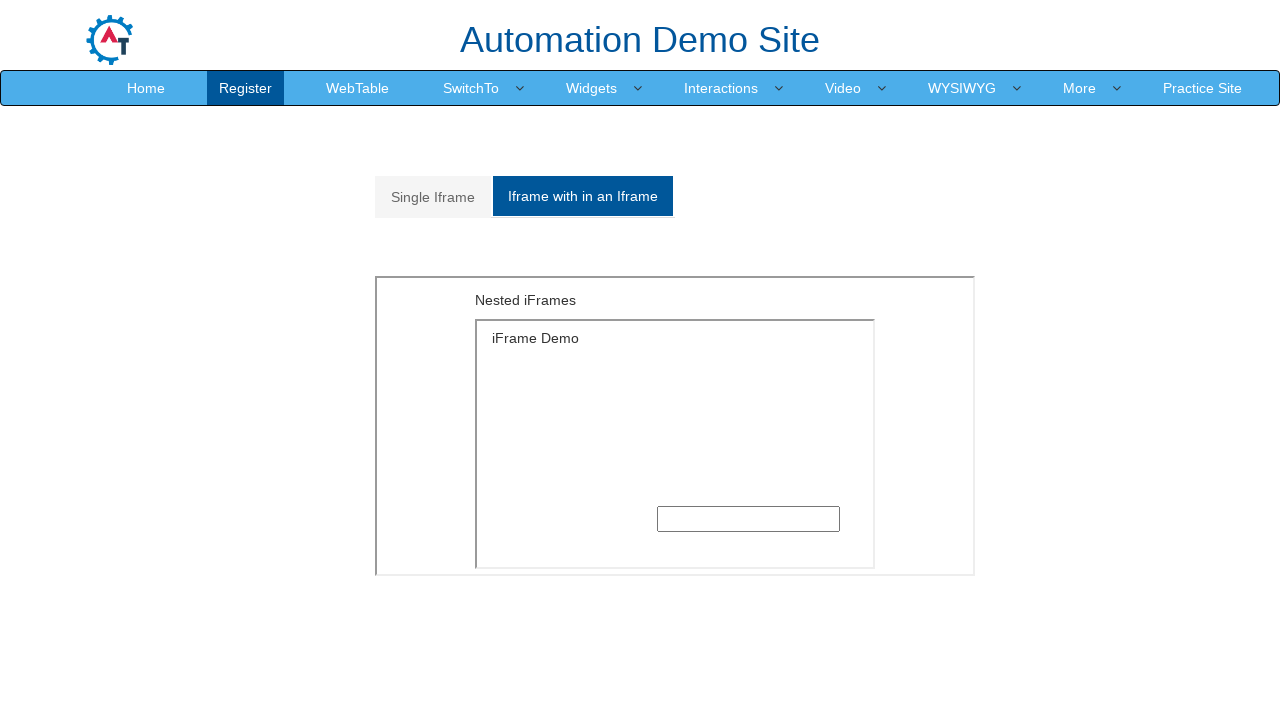

Waited for outer iframe to be available
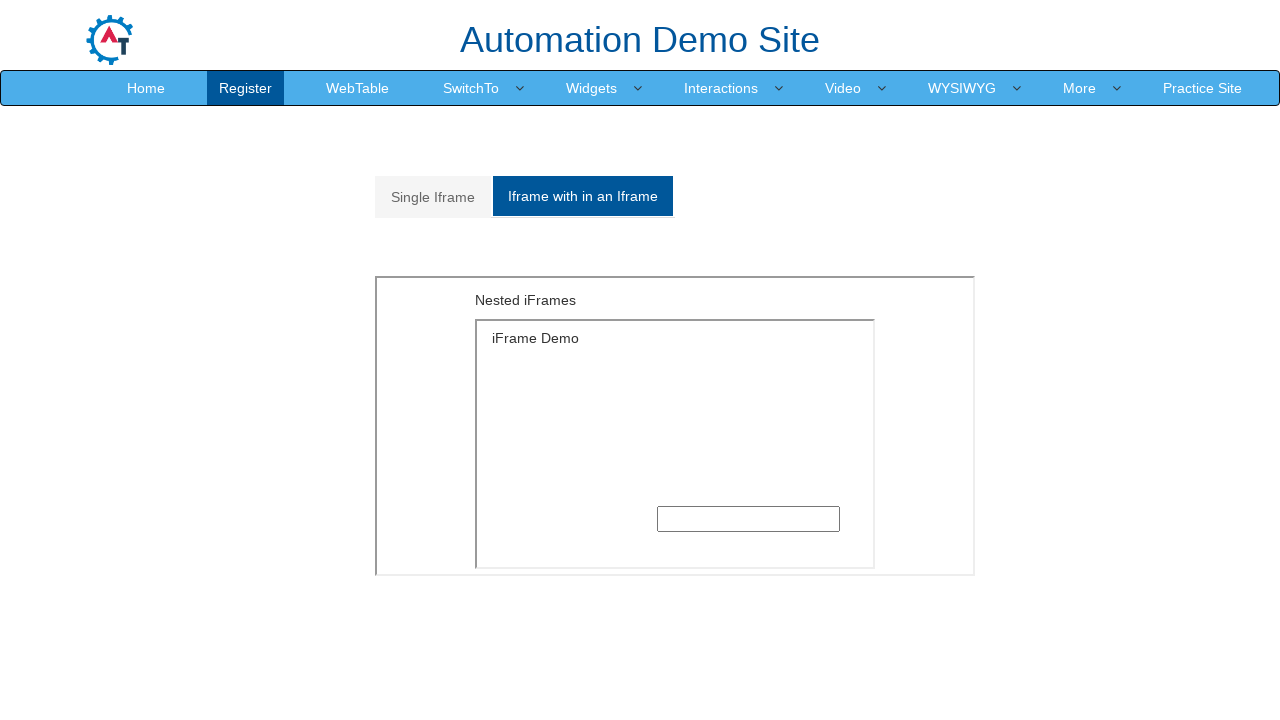

Located and switched to outer iframe
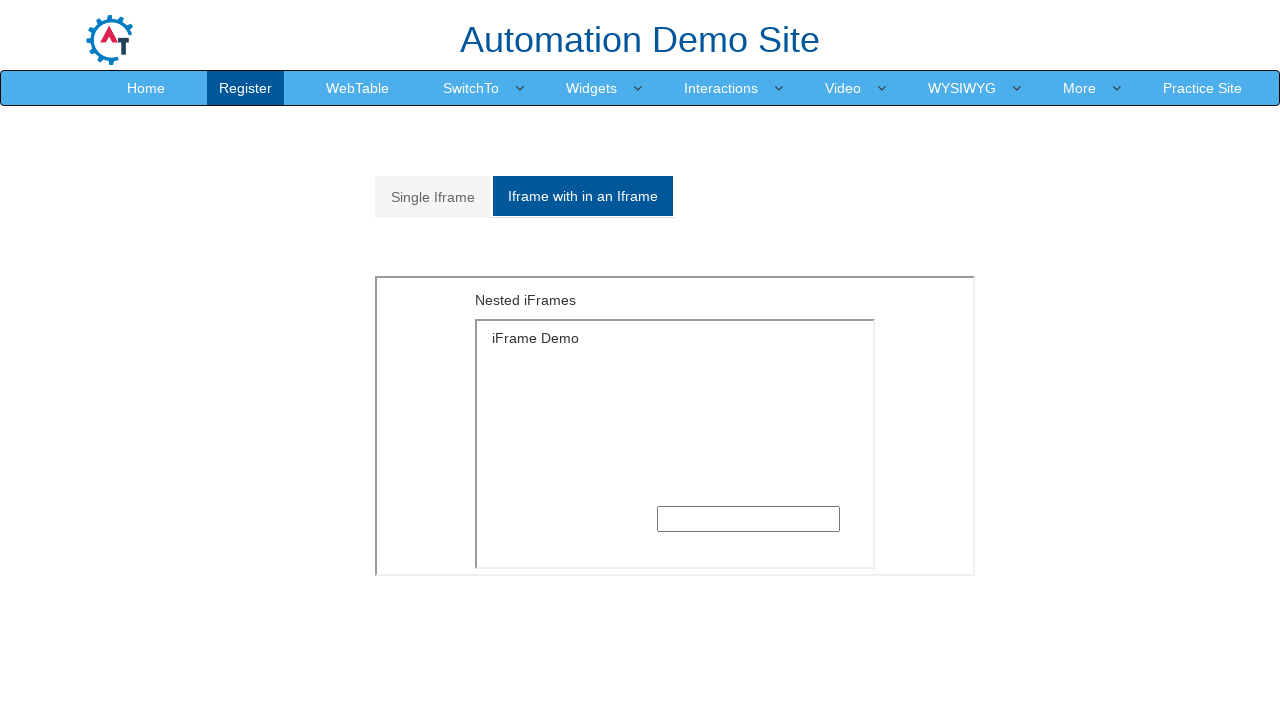

Located inner iframe within the outer iframe
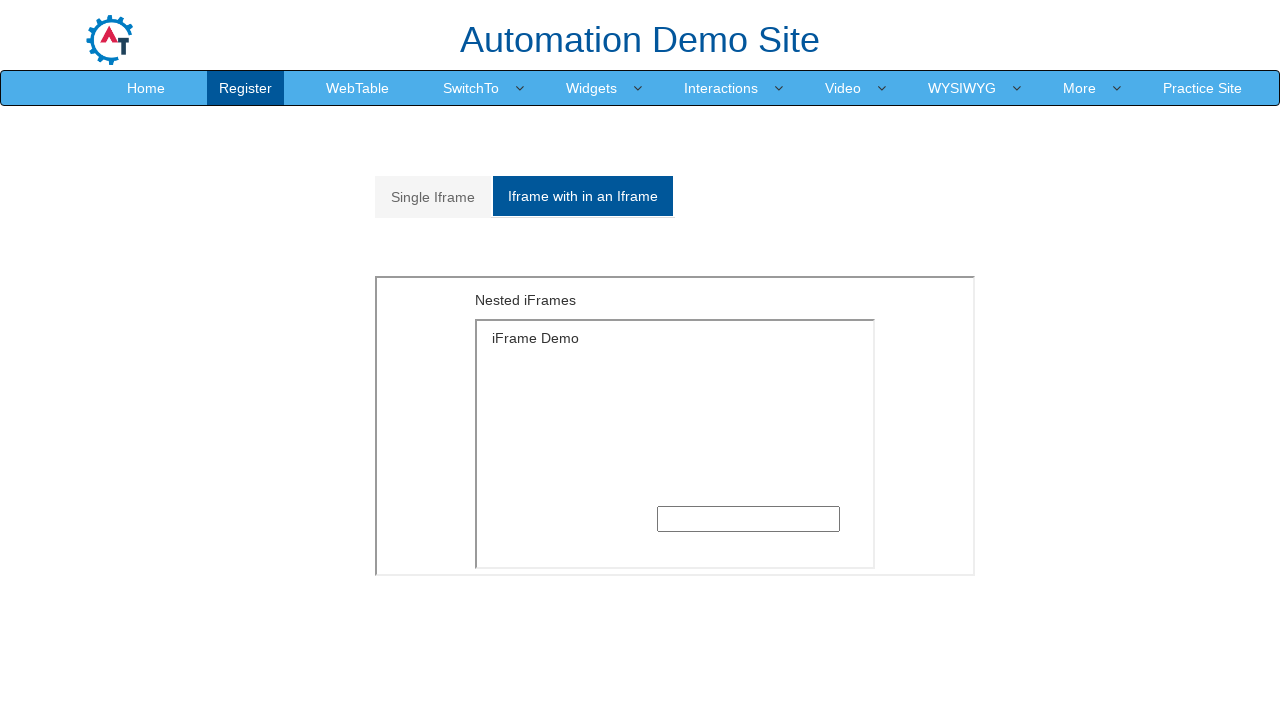

Entered text 'iframe' into input field inside nested frame on xpath=//html/body/section/div[1]/div/div/div/div[2]/div[2]/iframe >> internal:co
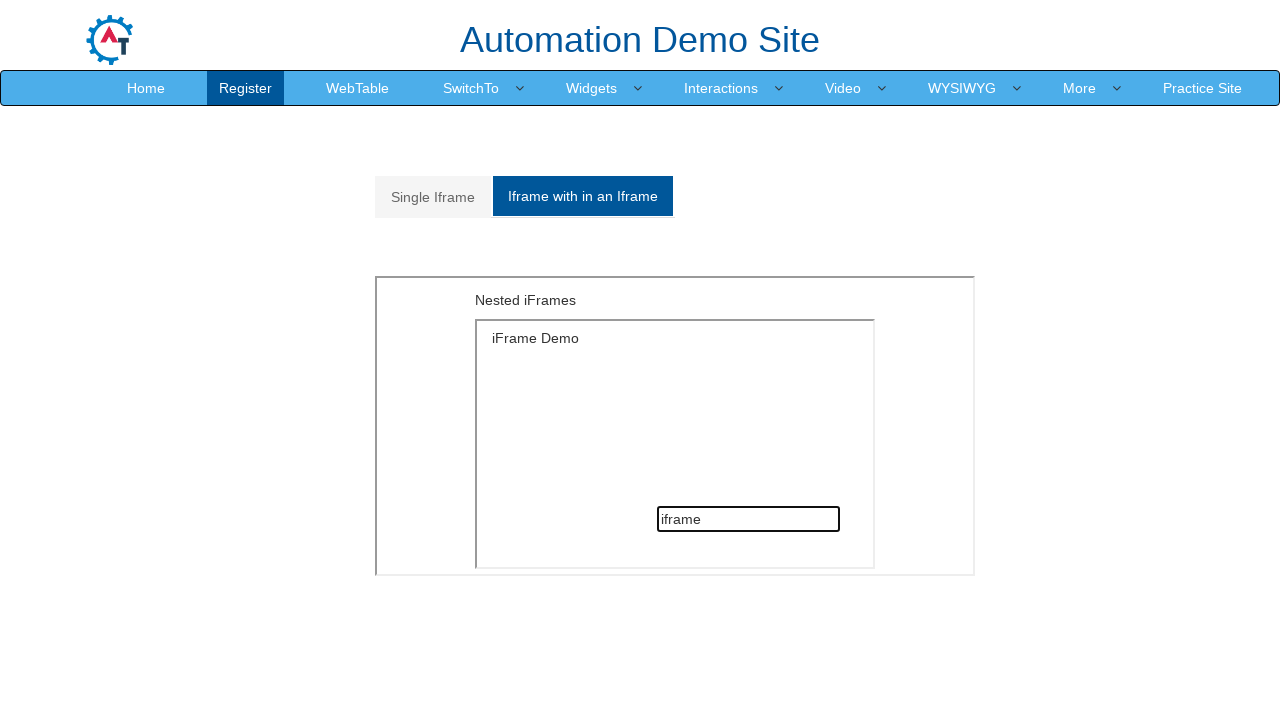

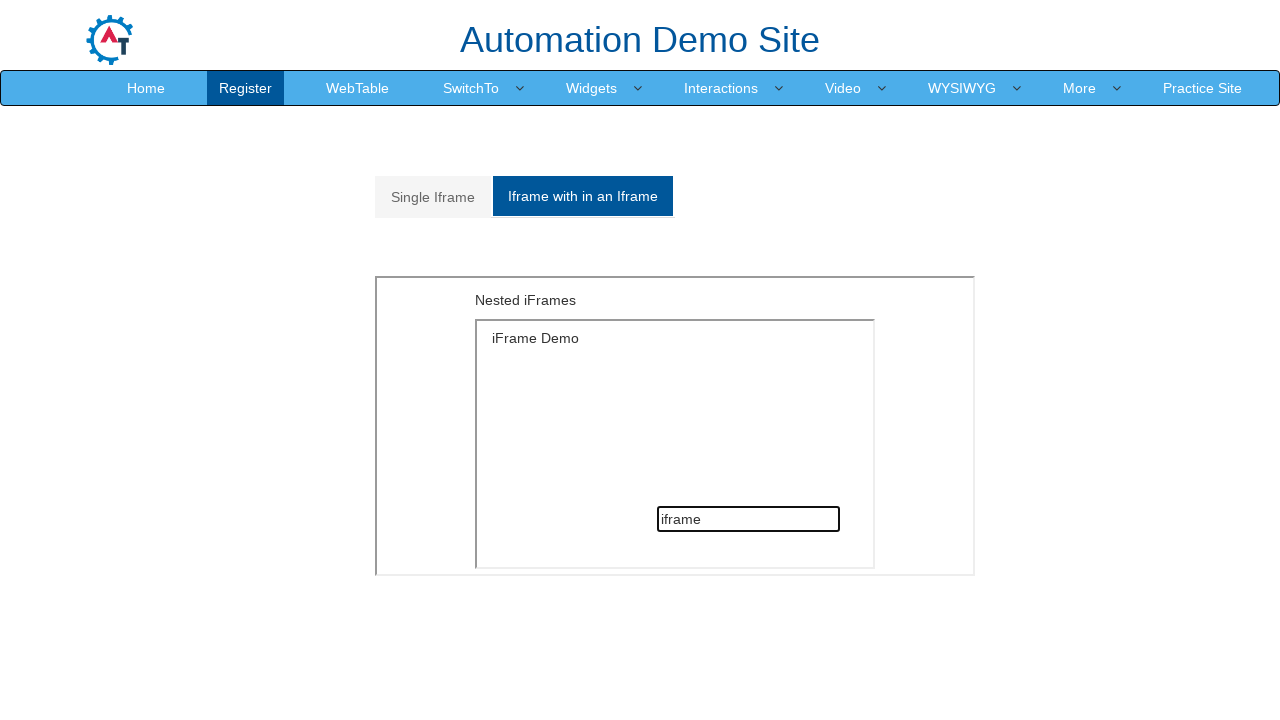